Tests checkbox functionality by verifying initial state, clicking to check/uncheck, and counting total checkboxes on the page

Starting URL: https://rahulshettyacademy.com/AutomationPractice/

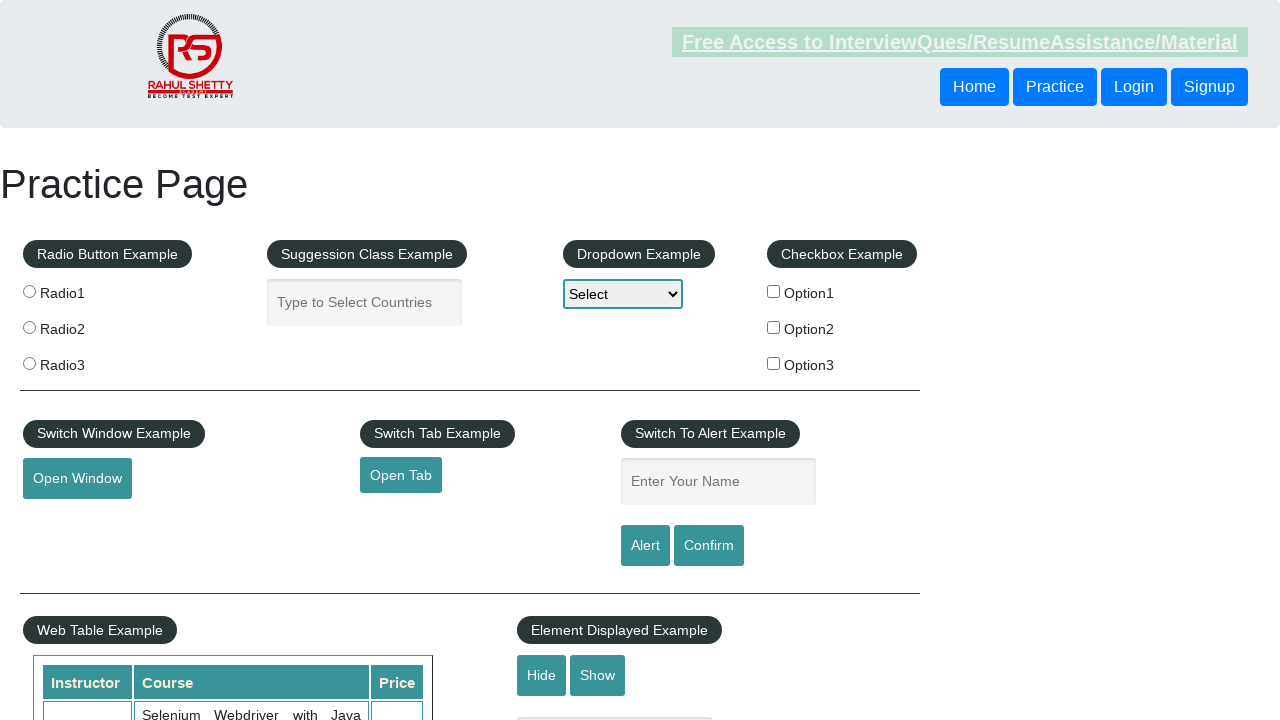

Verified that checkBoxOption1 is initially unchecked
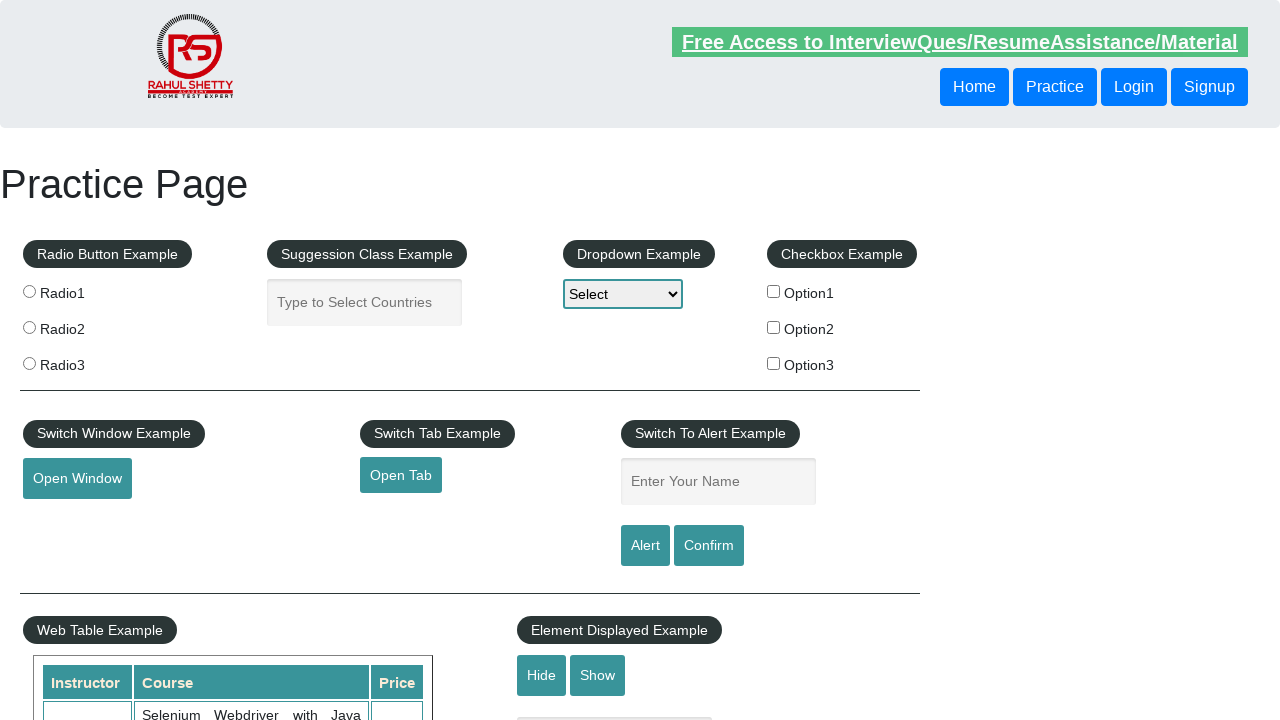

Clicked checkBoxOption1 to check it at (774, 291) on #checkBoxOption1
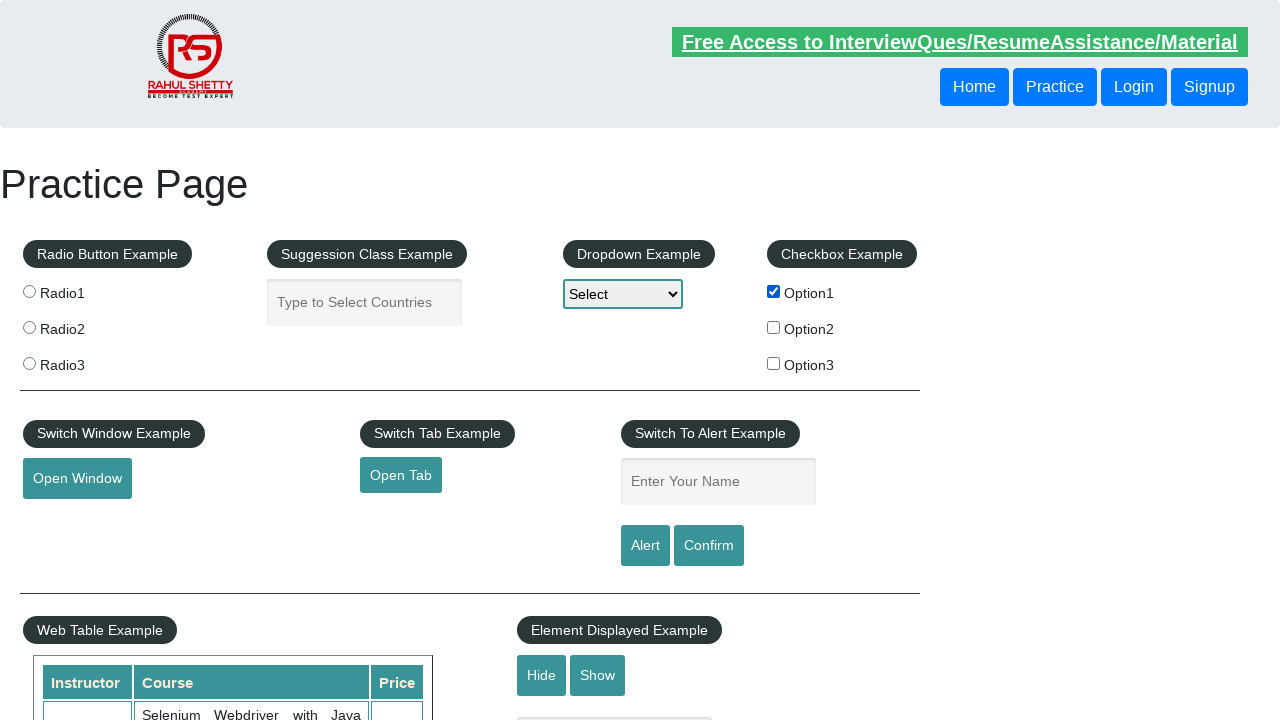

Verified that checkBoxOption1 is now checked
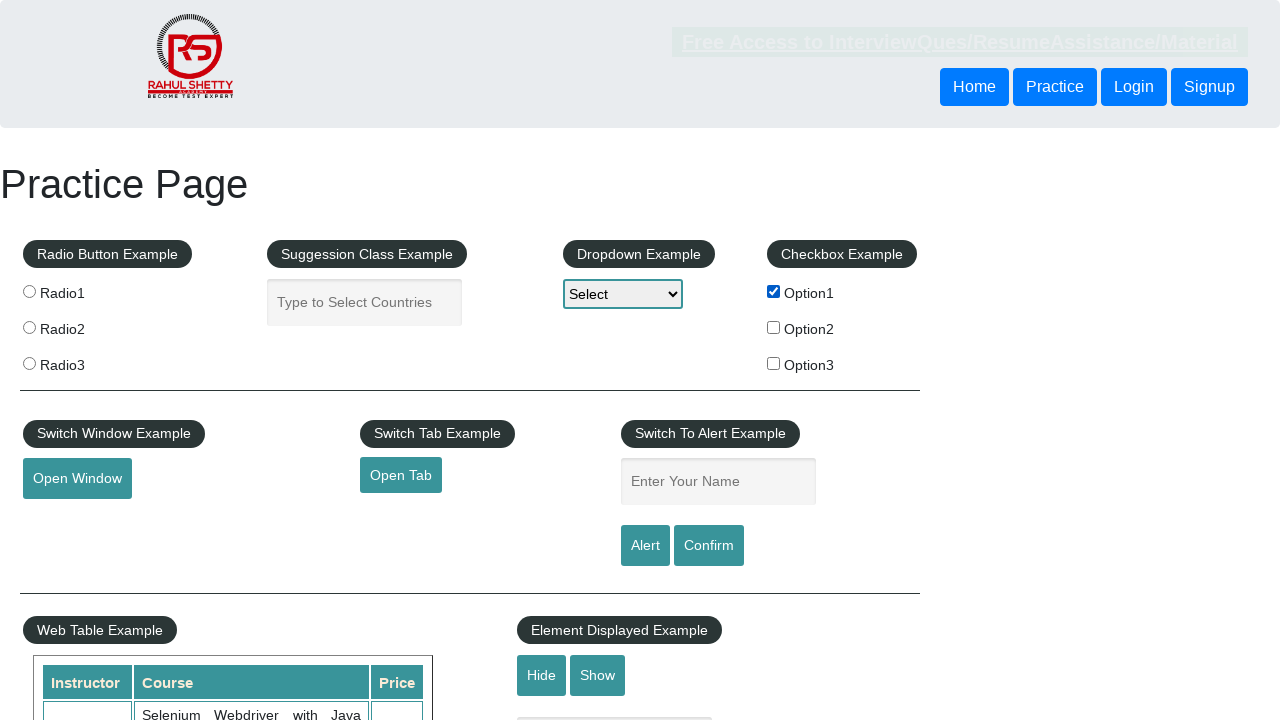

Clicked checkBoxOption1 again to uncheck it at (774, 291) on input[id*='checkBoxOption1']
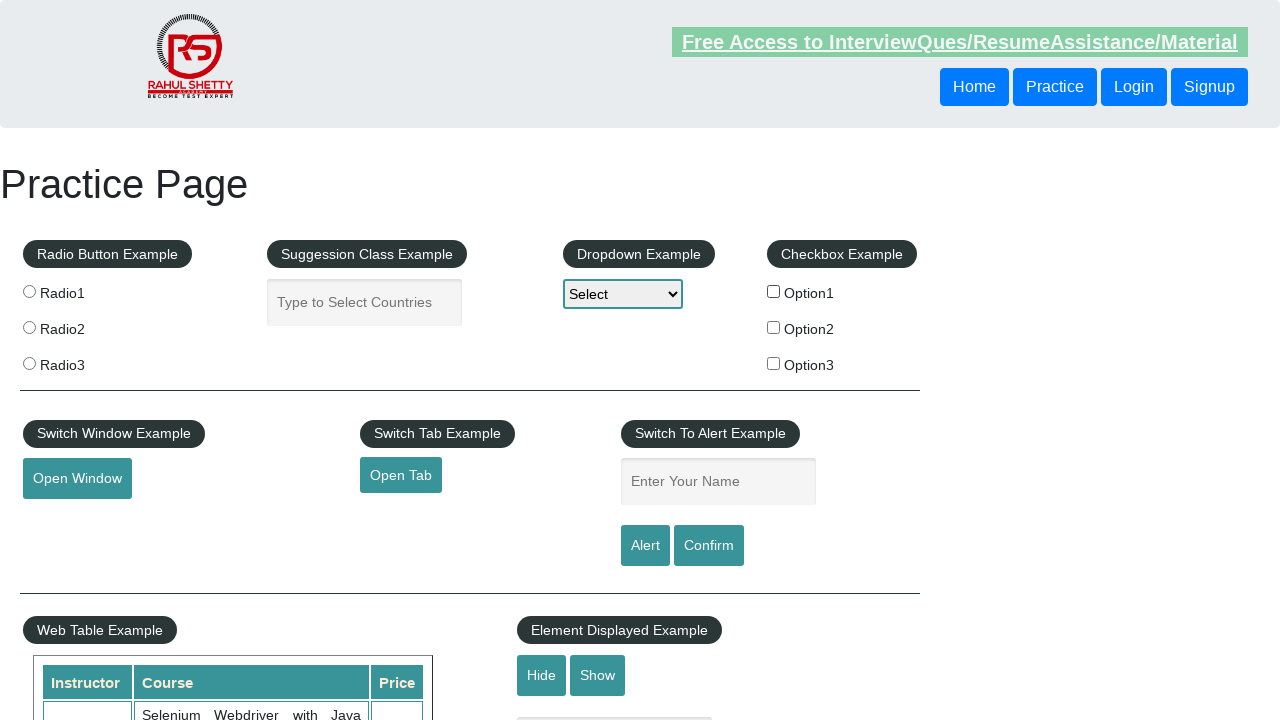

Verified that checkBoxOption1 is now unchecked
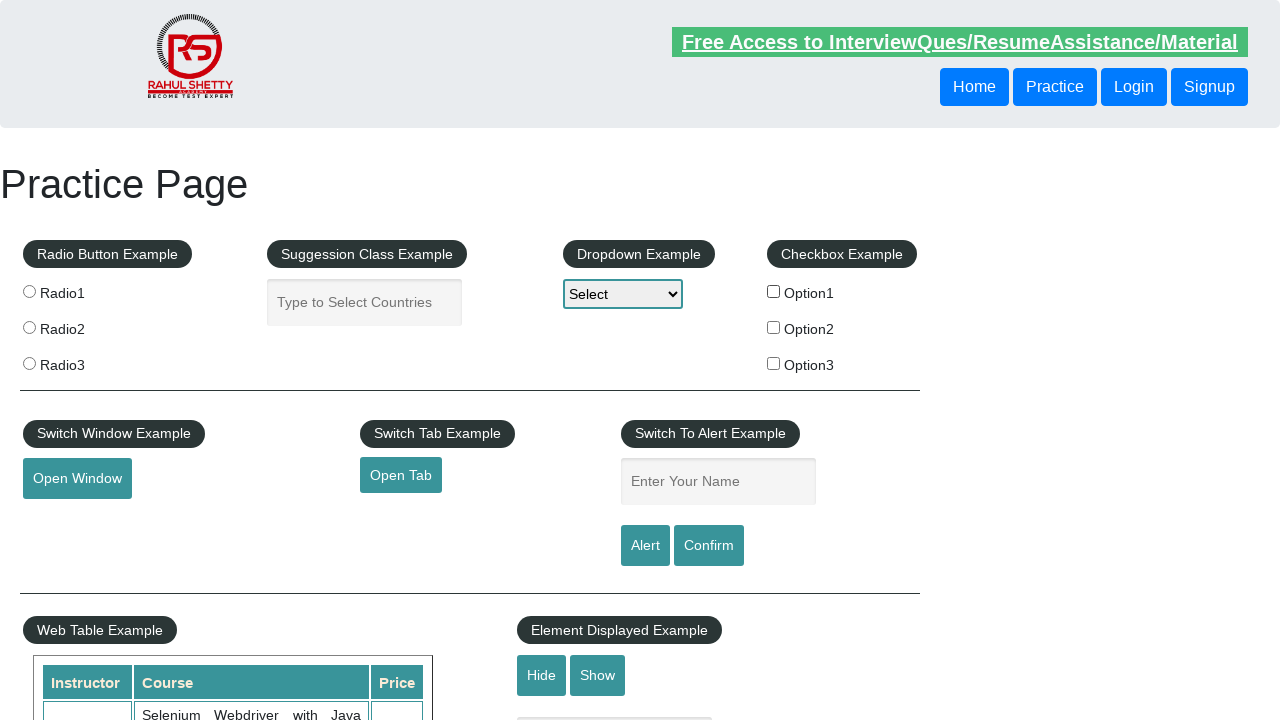

Counted total checkboxes on the page: 3
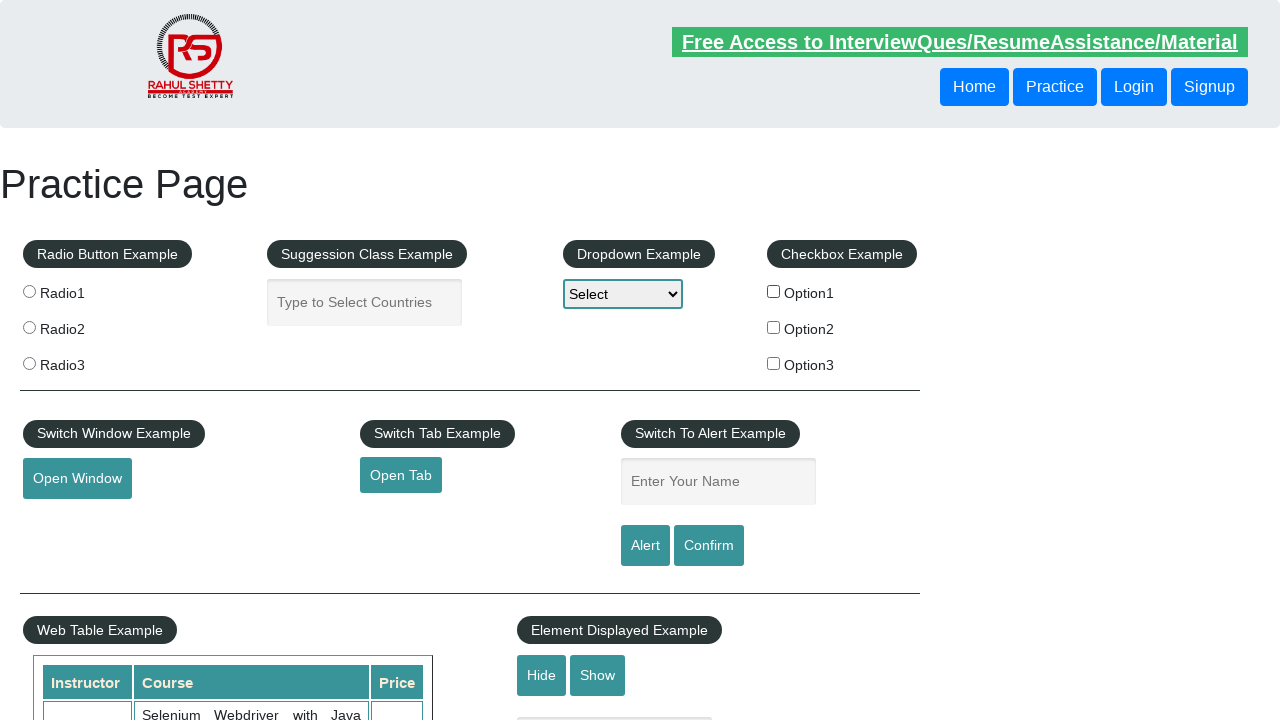

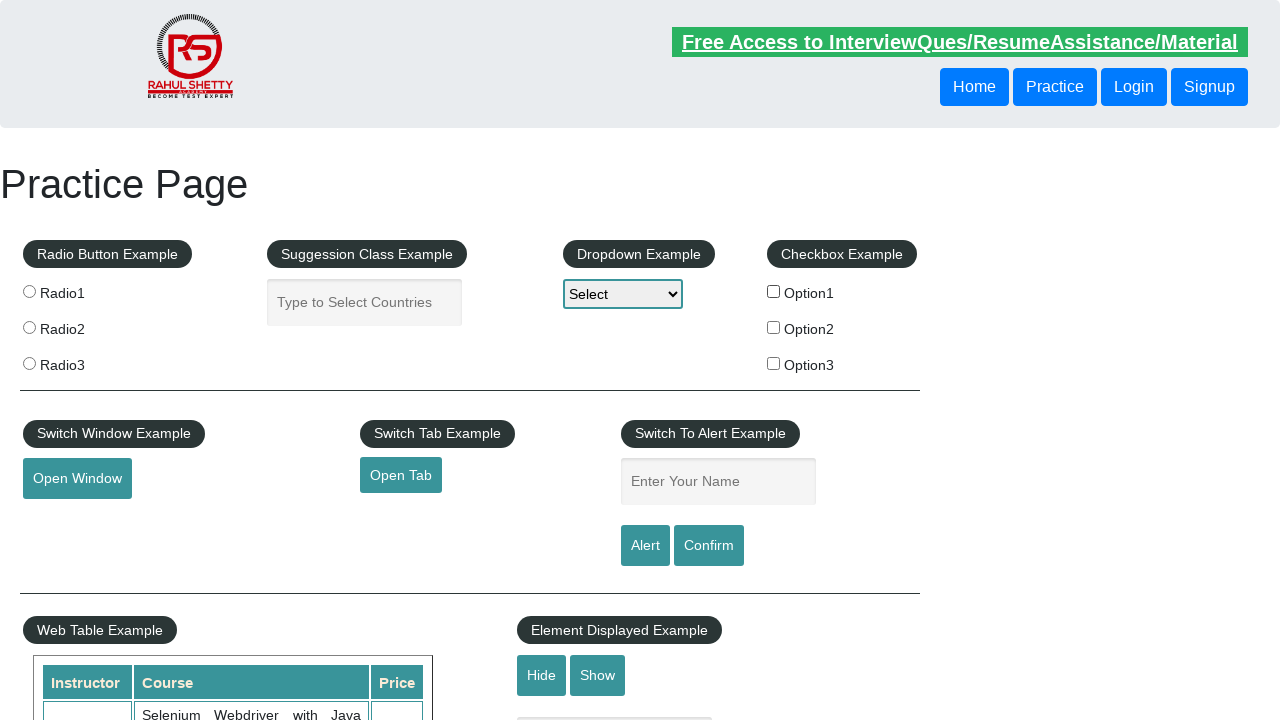